Tests password validation by entering only spaces in password fields and verifying the error message

Starting URL: https://vue-demo.daniel-avellaneda.com/signup

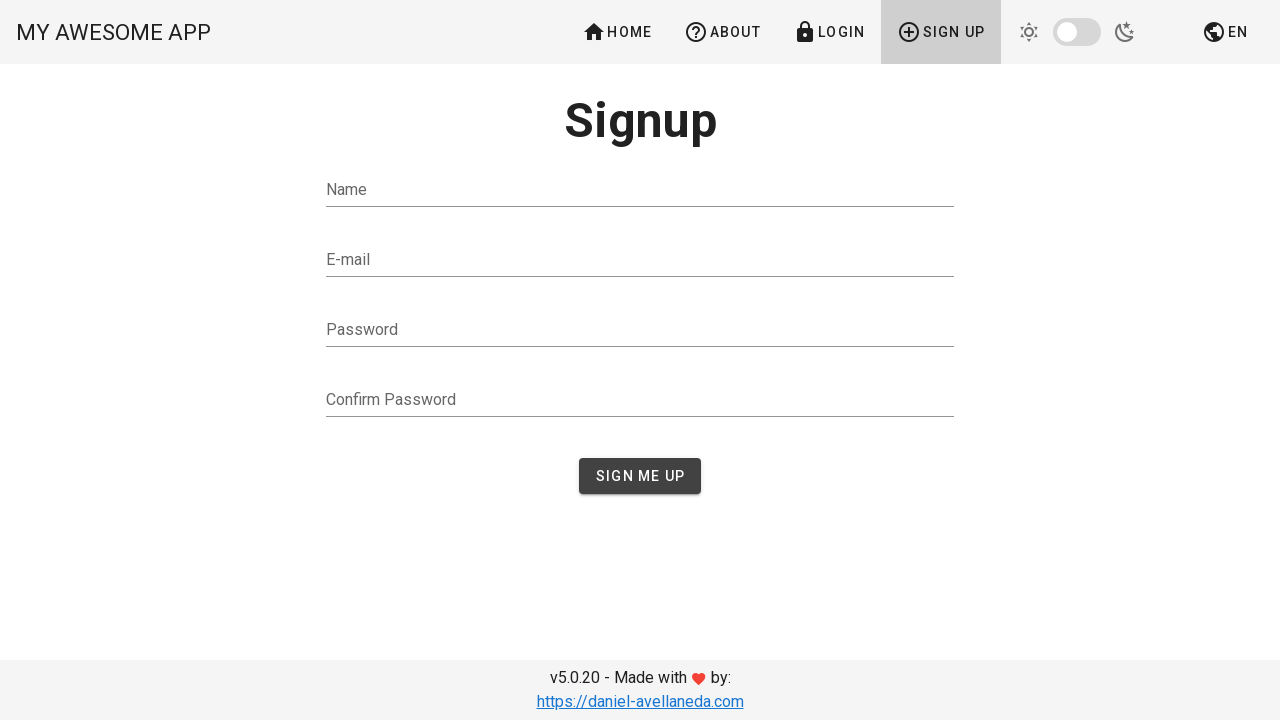

Filled name field with 'Marko' on #name
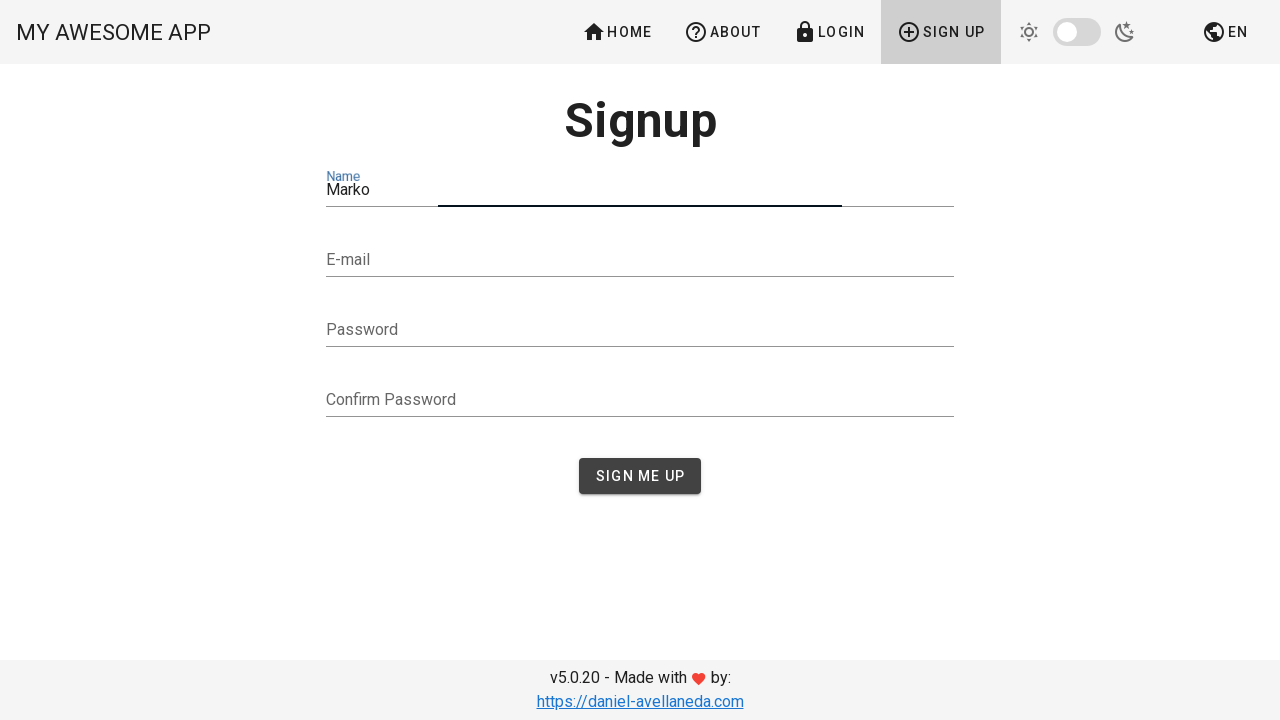

Filled email field with 'marko@example.com' on #email
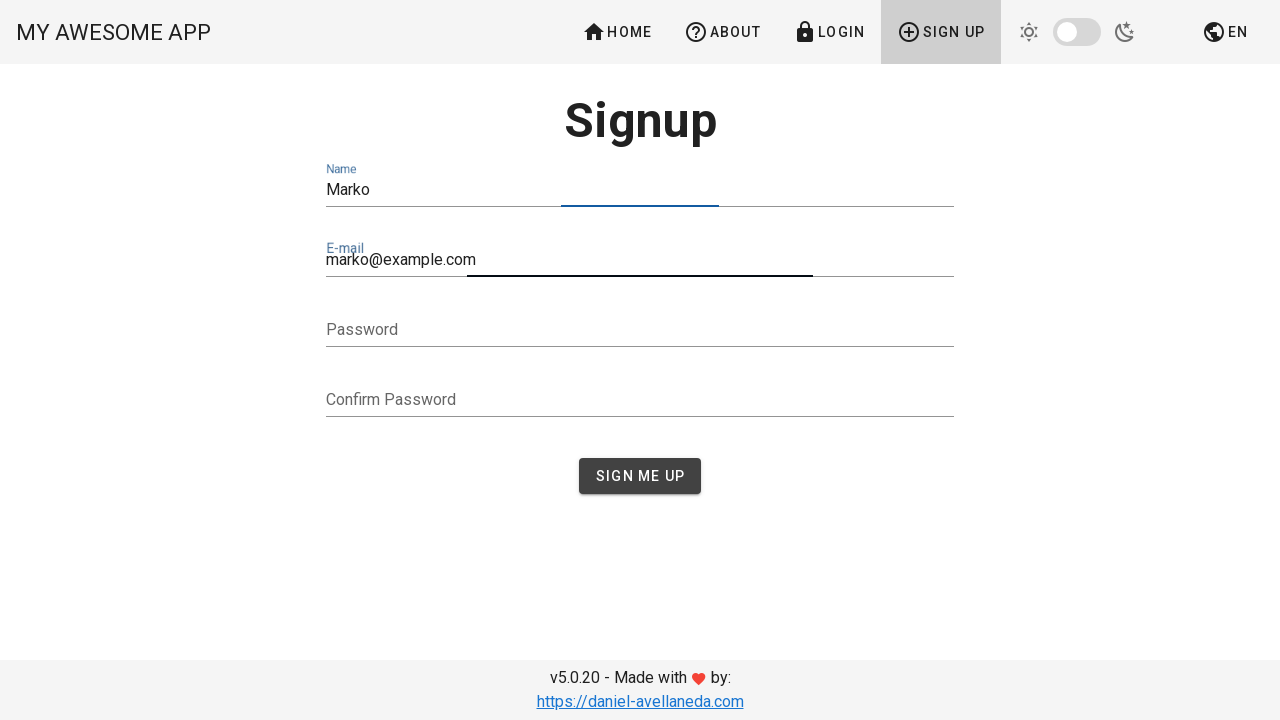

Filled password field with spaces only on #password
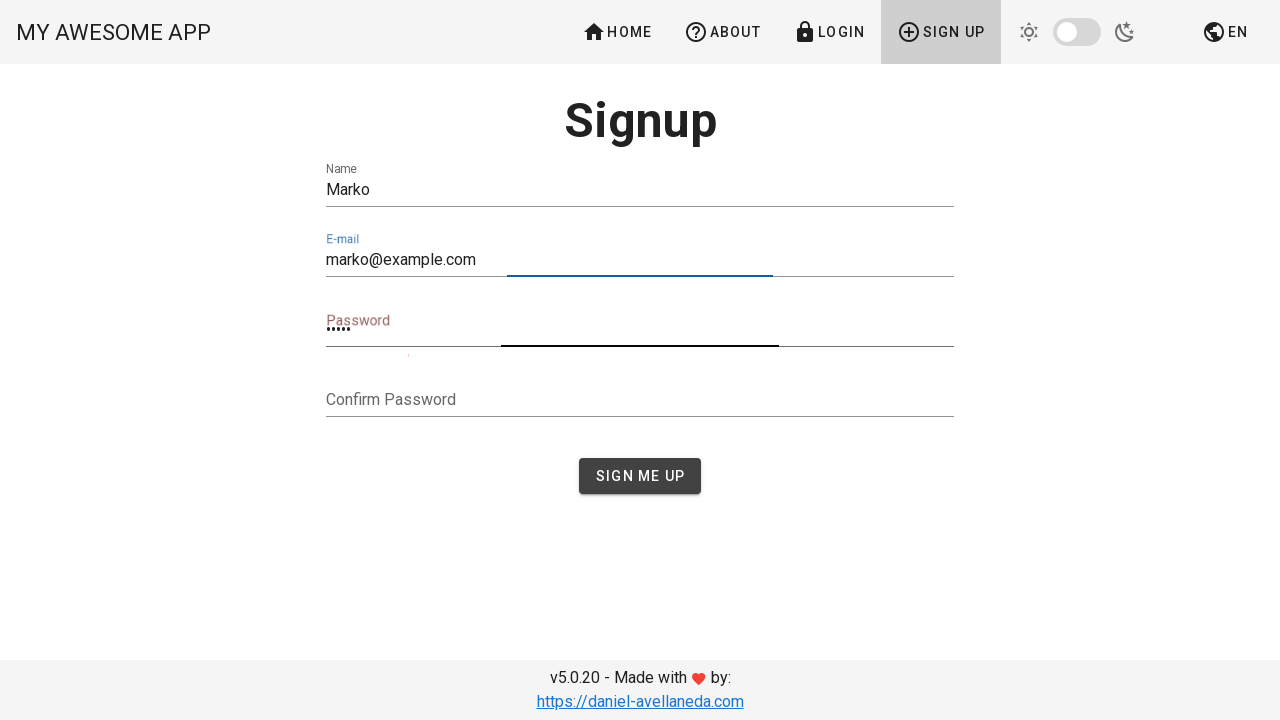

Filled confirm password field with spaces only on #confirmPassword
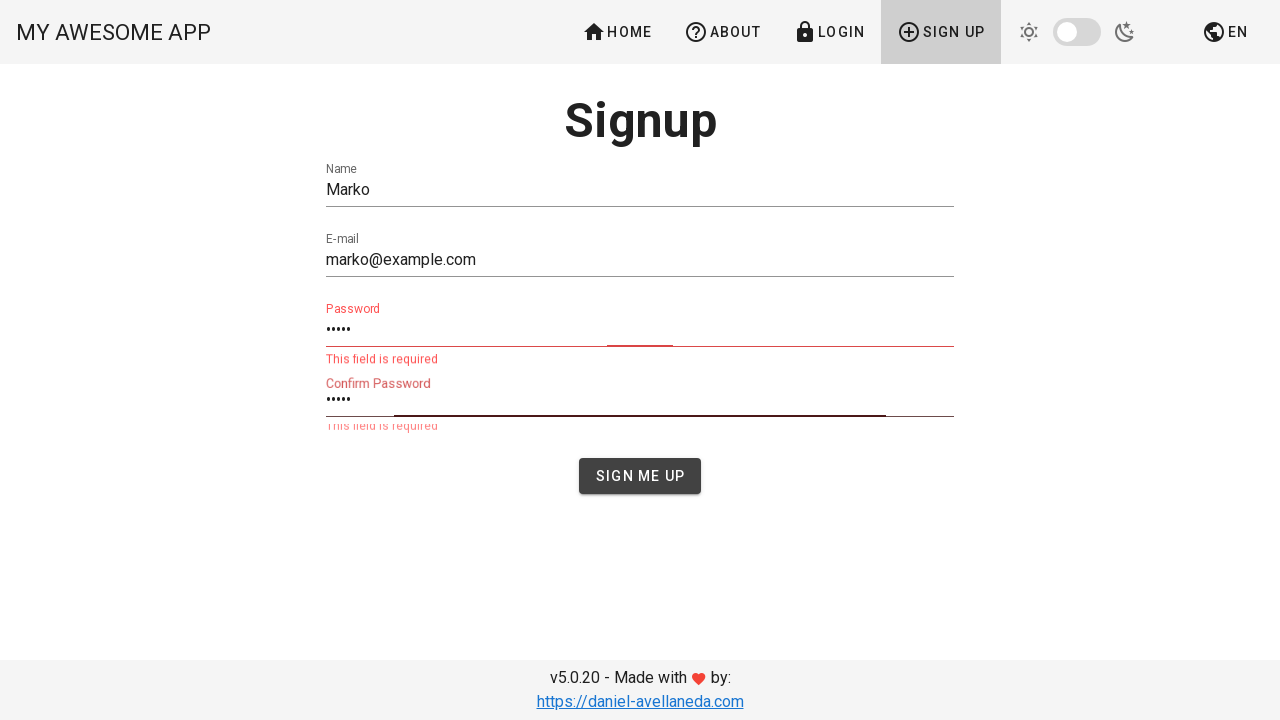

Located error message element
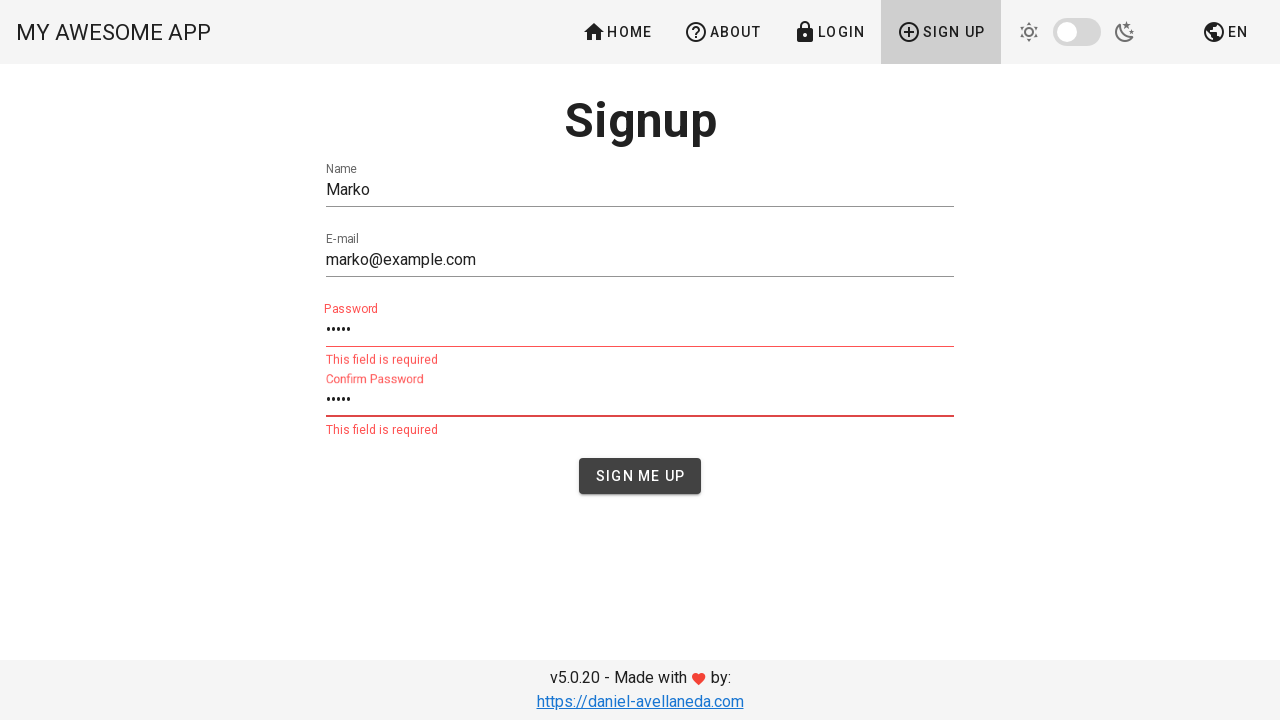

Waited for error message to become visible
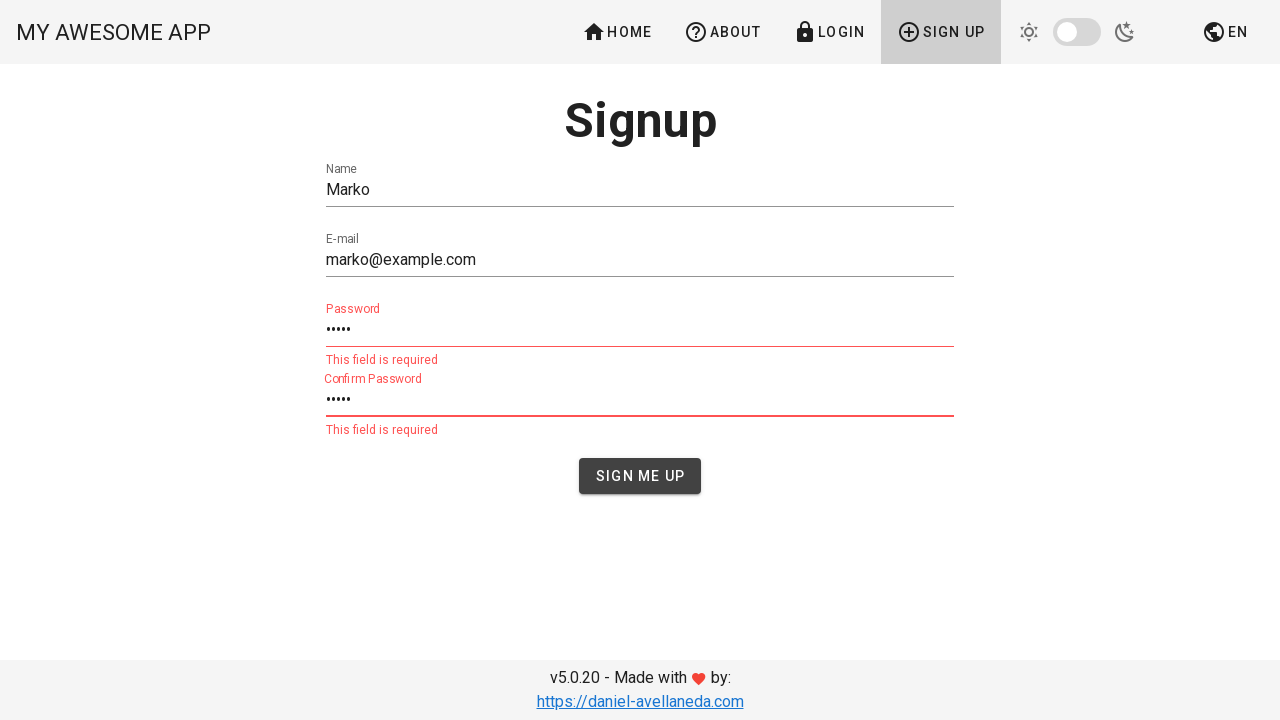

Verified error message is visible
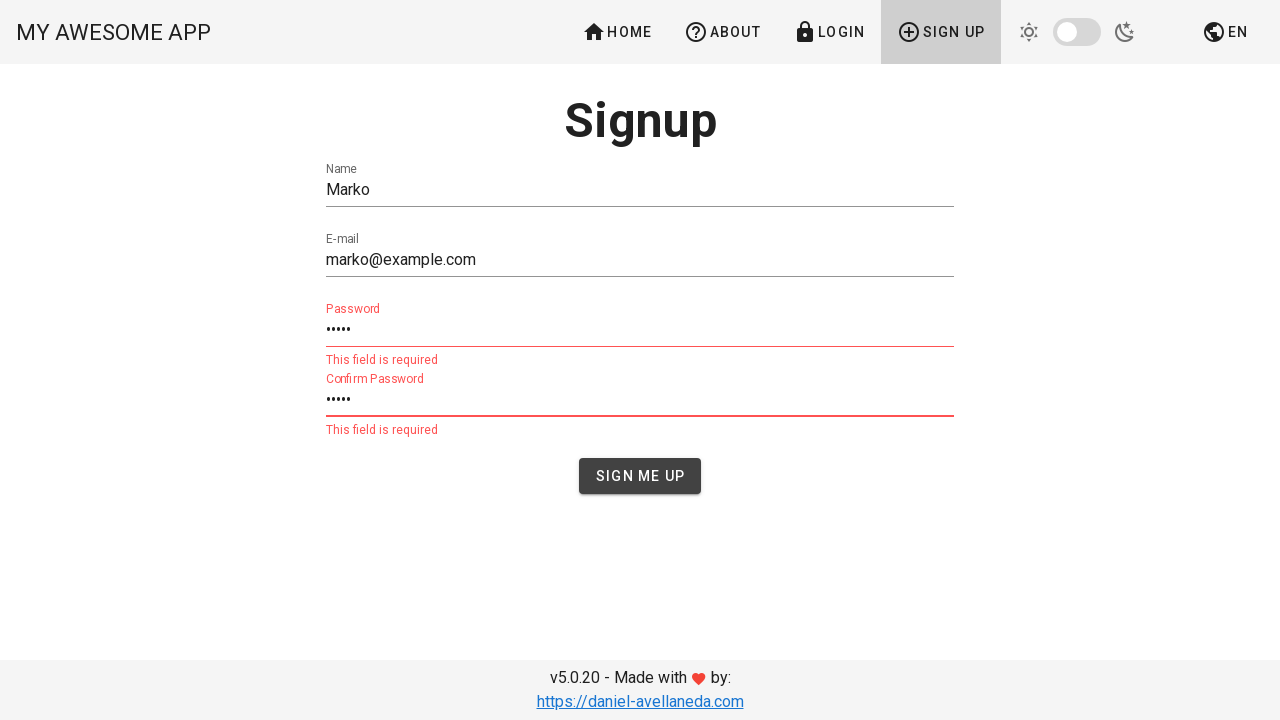

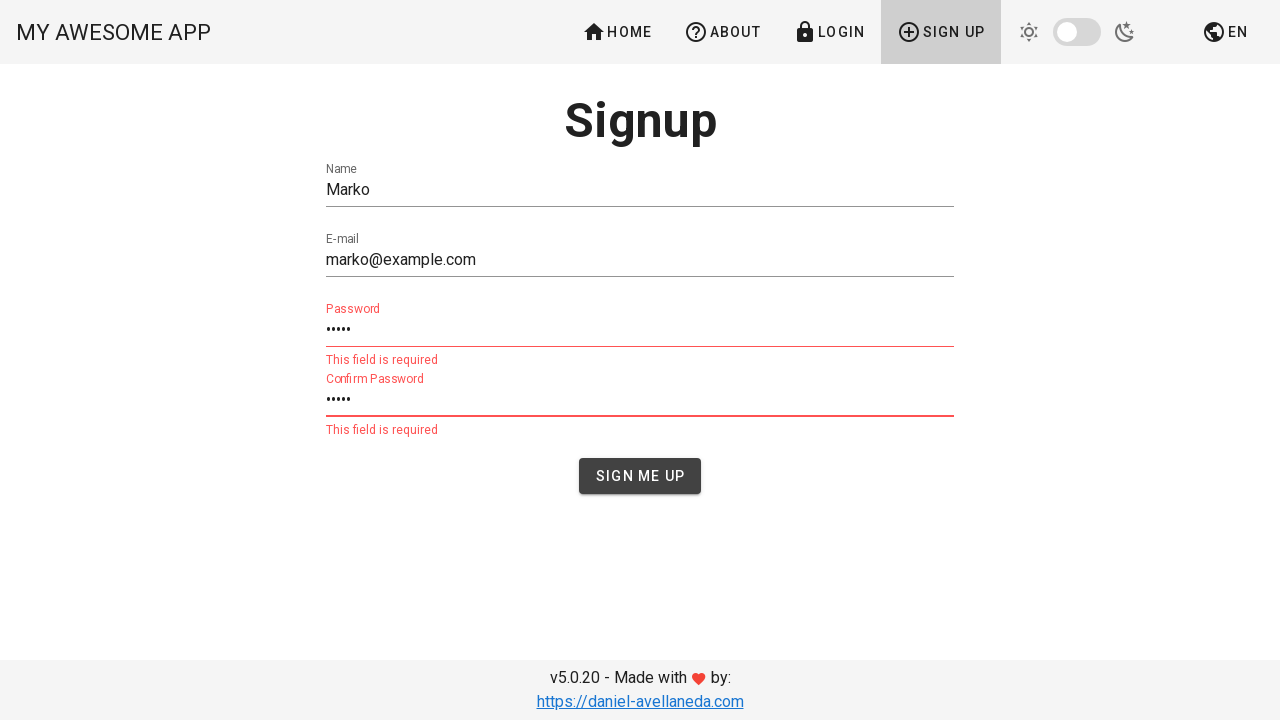